Tests number input field by entering numeric values

Starting URL: https://the-internet.herokuapp.com/

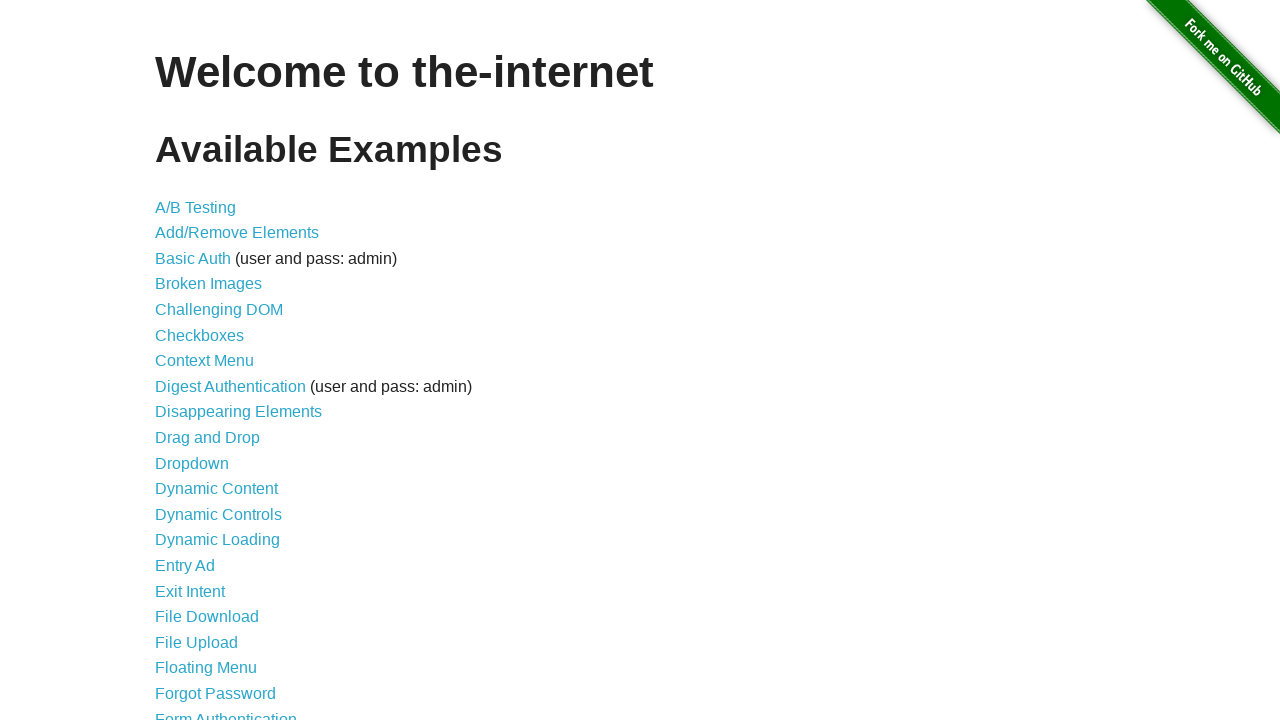

Clicked on Inputs link at (176, 361) on text=Inputs
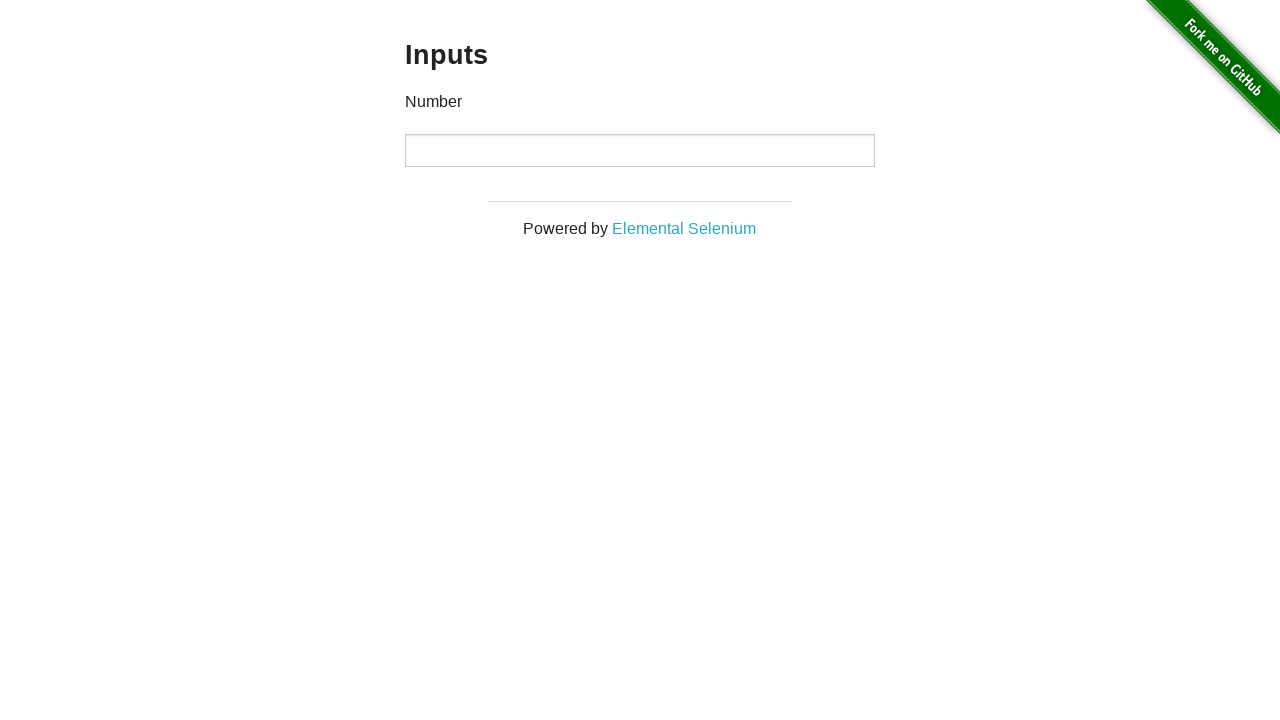

Number input field loaded
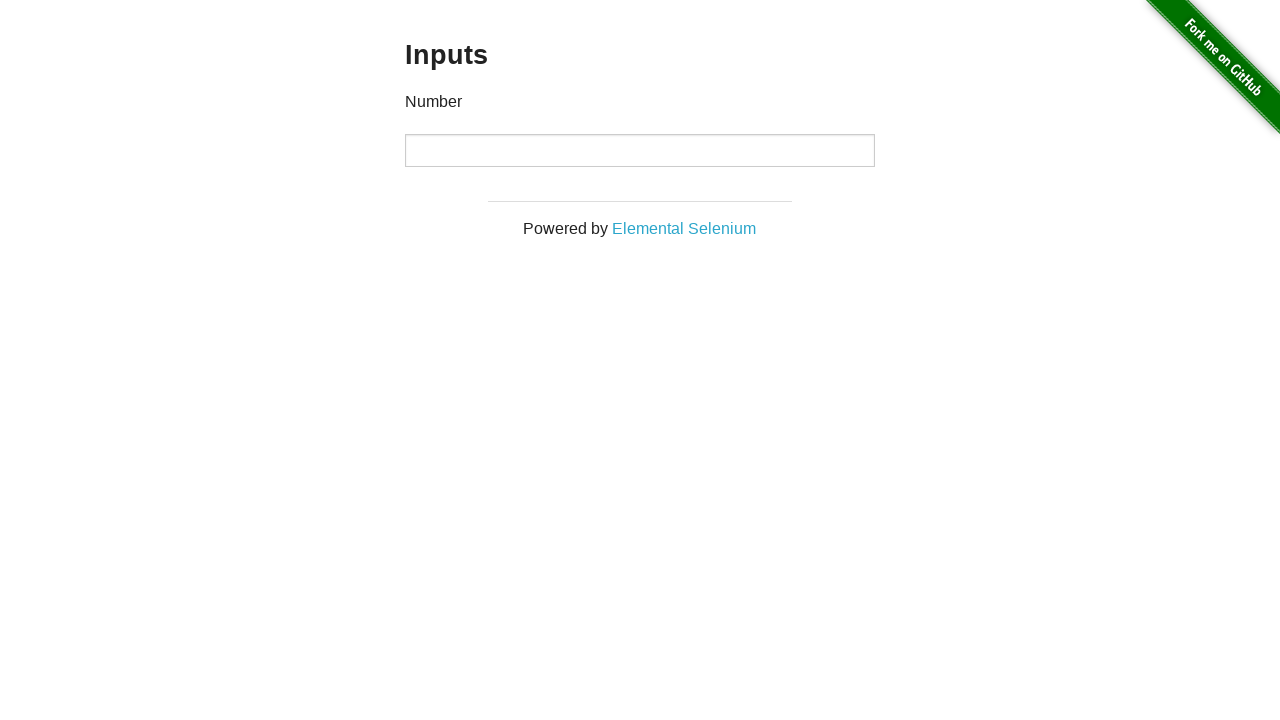

Entered numeric value 1234567890 into number input field on input[type='number']
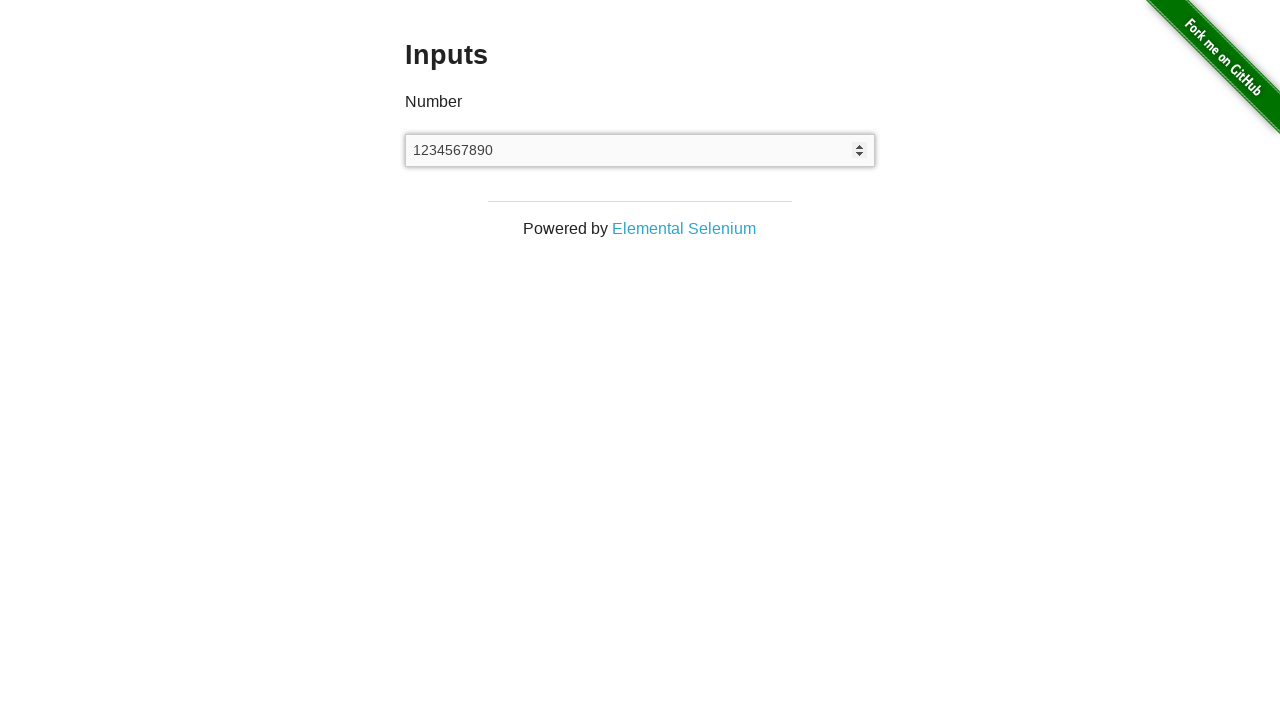

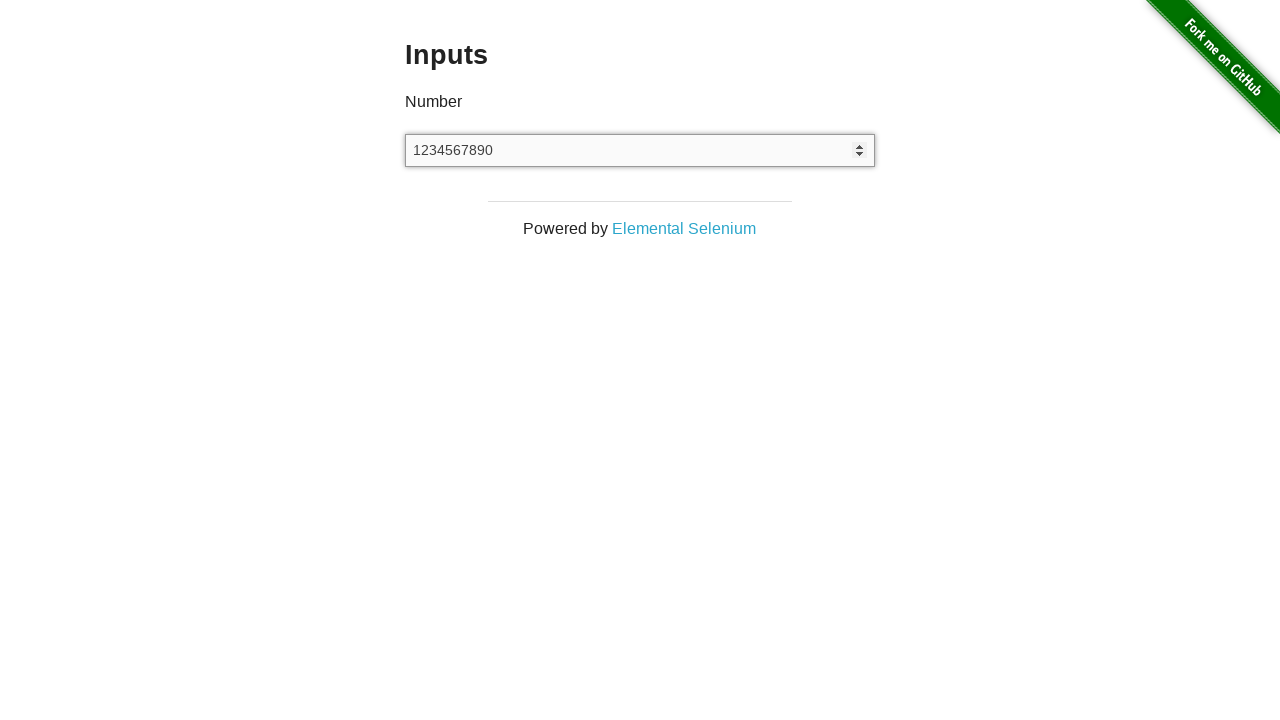